Tests opening multiple links from the footer section in new tabs using keyboard shortcuts, then iterates through all tabs to verify they opened successfully

Starting URL: https://www.rahulshettyacademy.com/AutomationPractice/

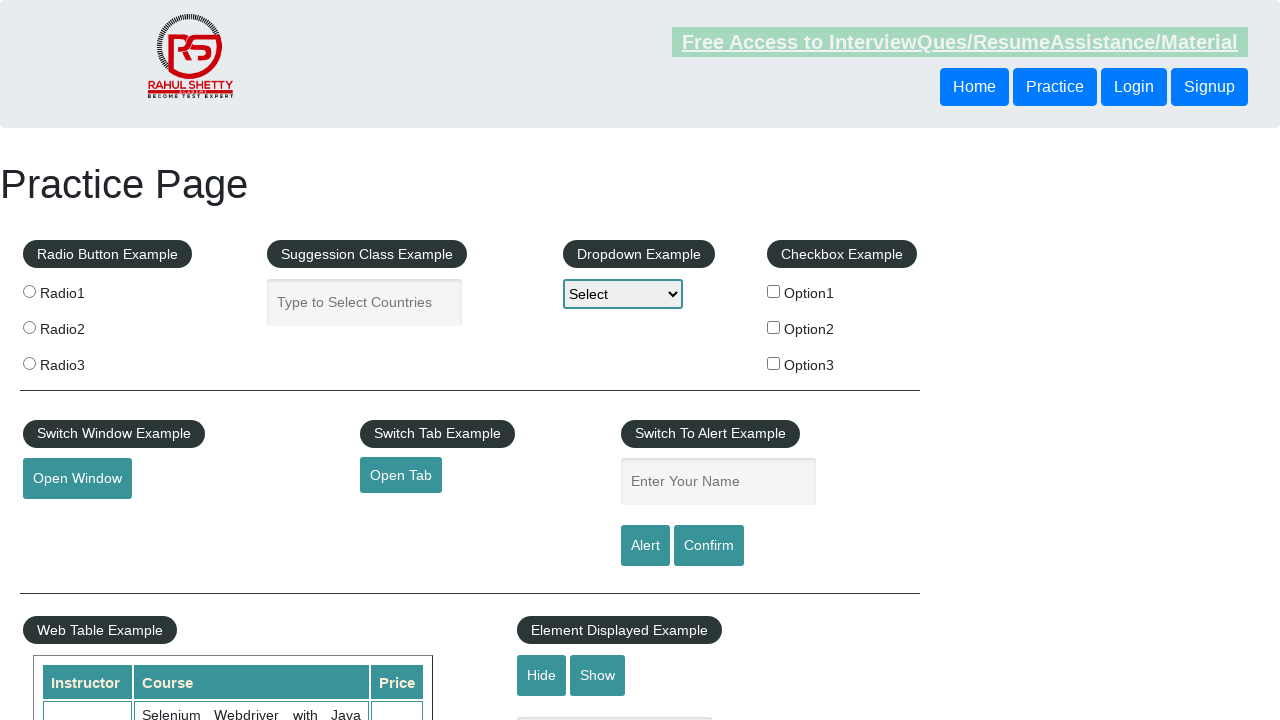

Retrieved all links on the page - Total count: 27
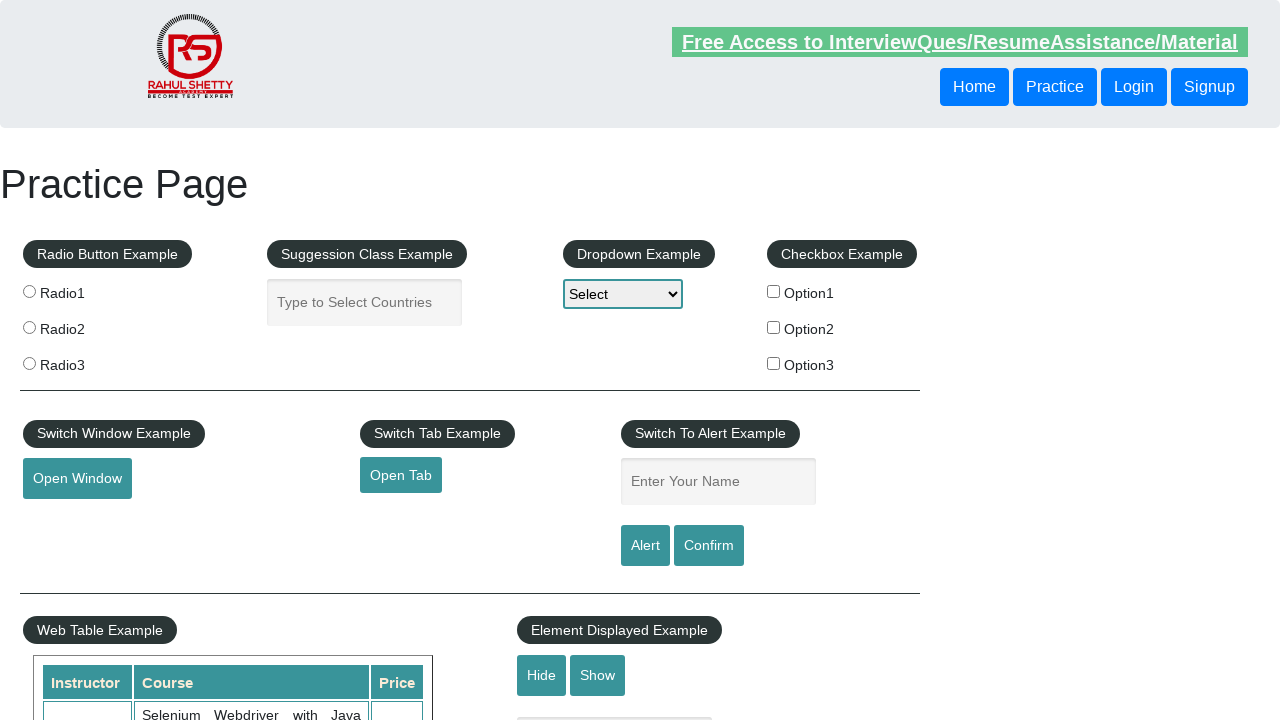

Located the footer section with id 'gf-BIG'
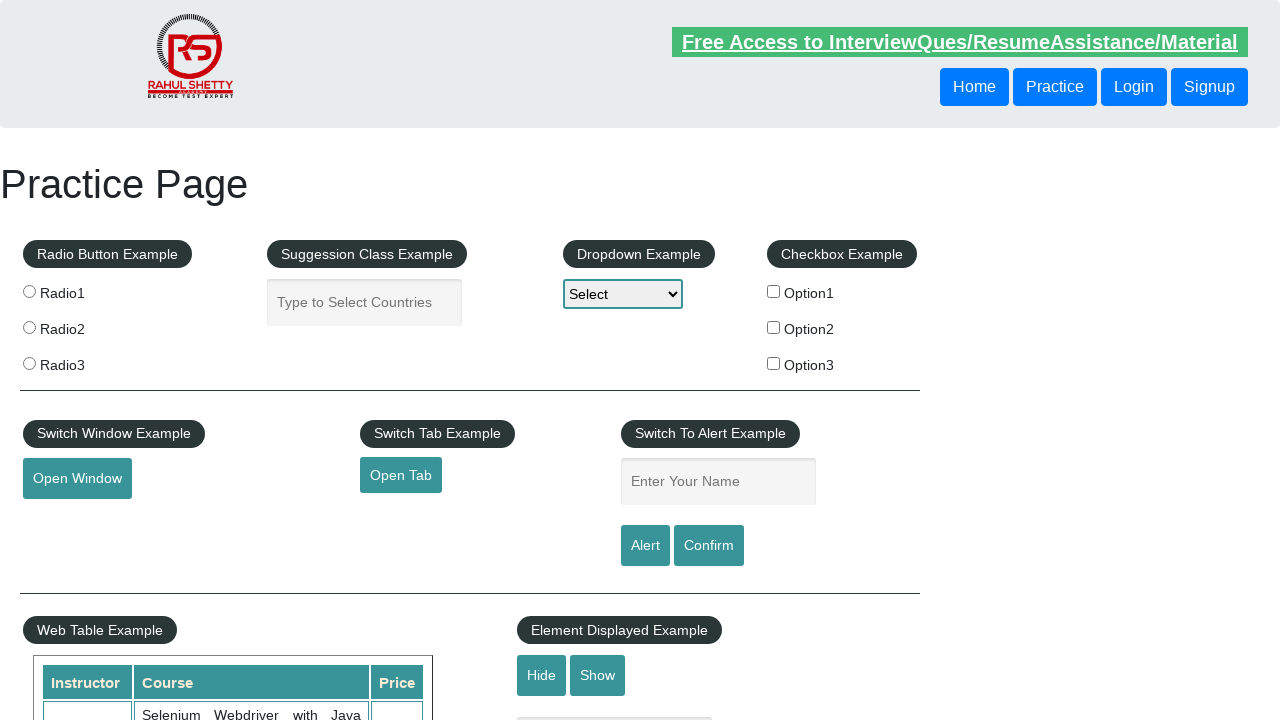

Retrieved all links in footer section - Count: 20
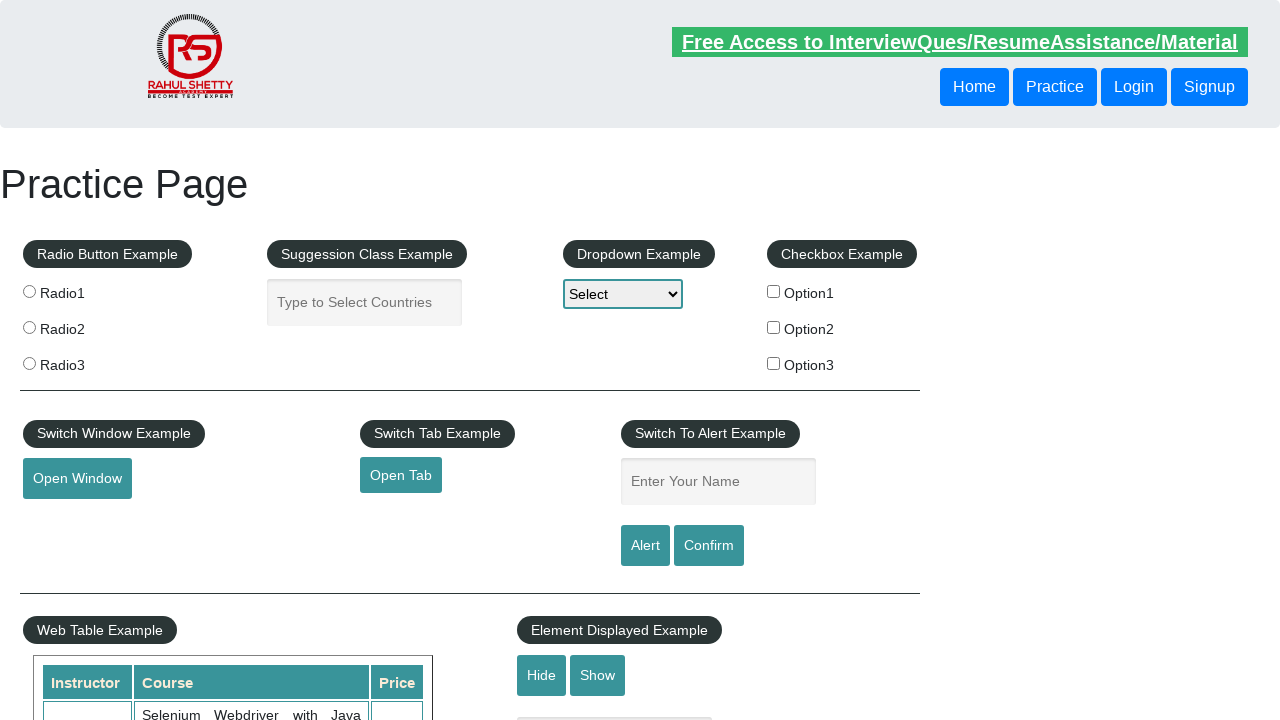

Located the first column in the footer
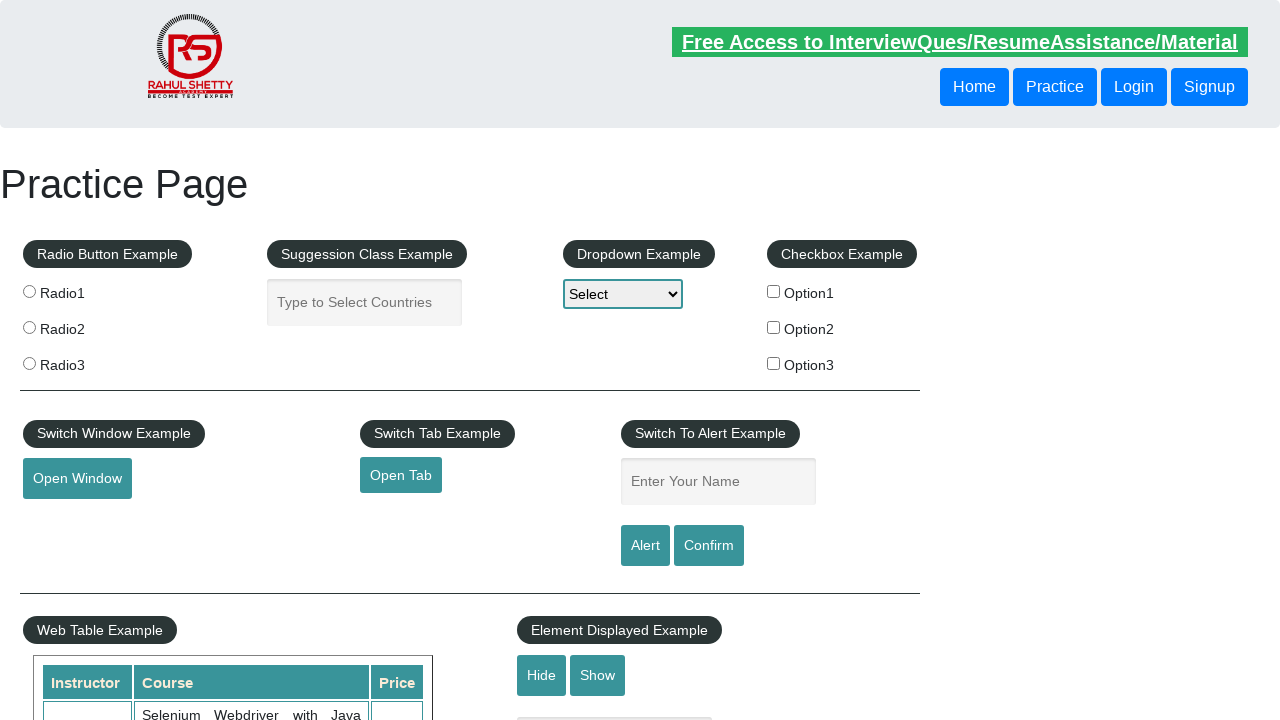

Retrieved links in the first footer column - Count: 5
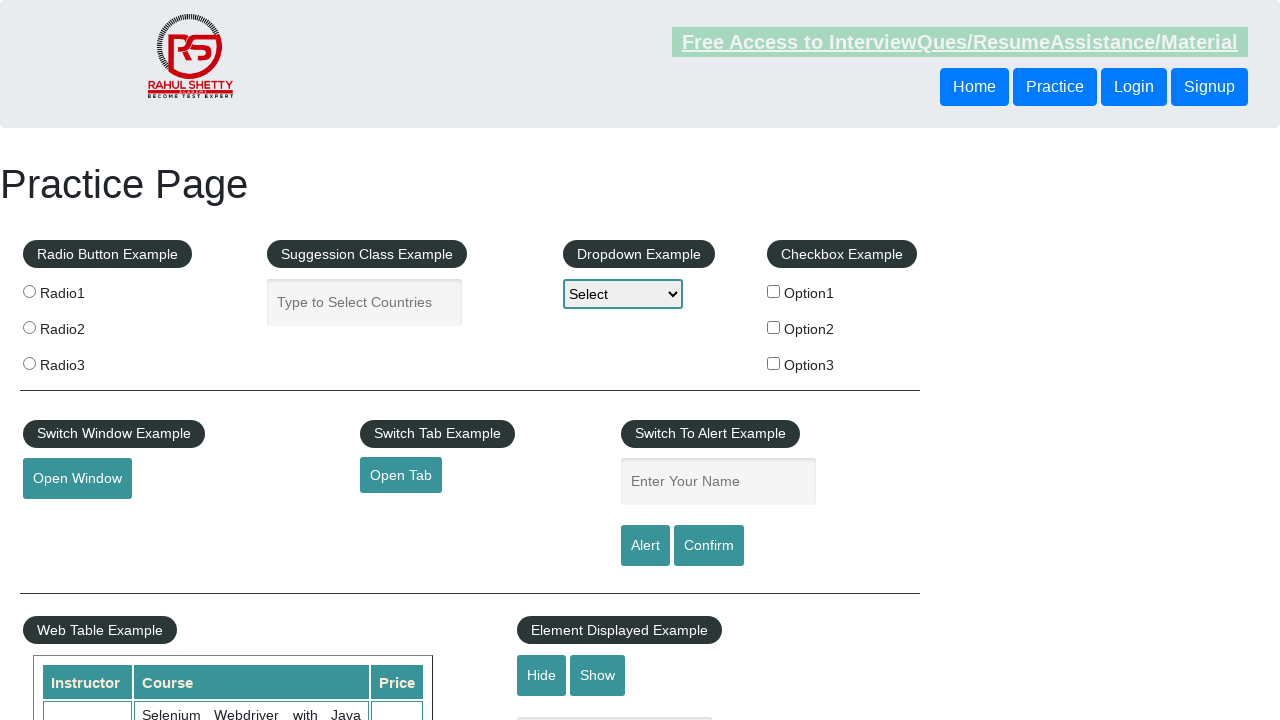

Retrieved href attribute from footer link 1: http://www.restapitutorial.com/
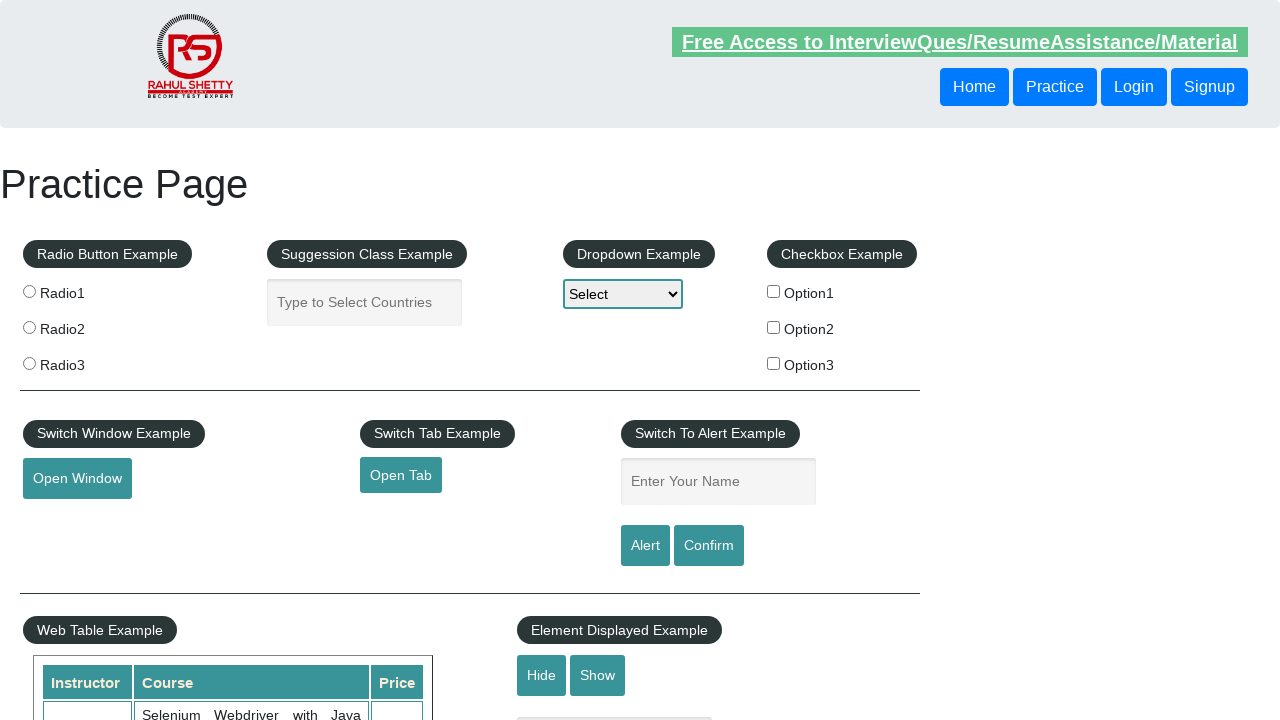

Created new browser tab
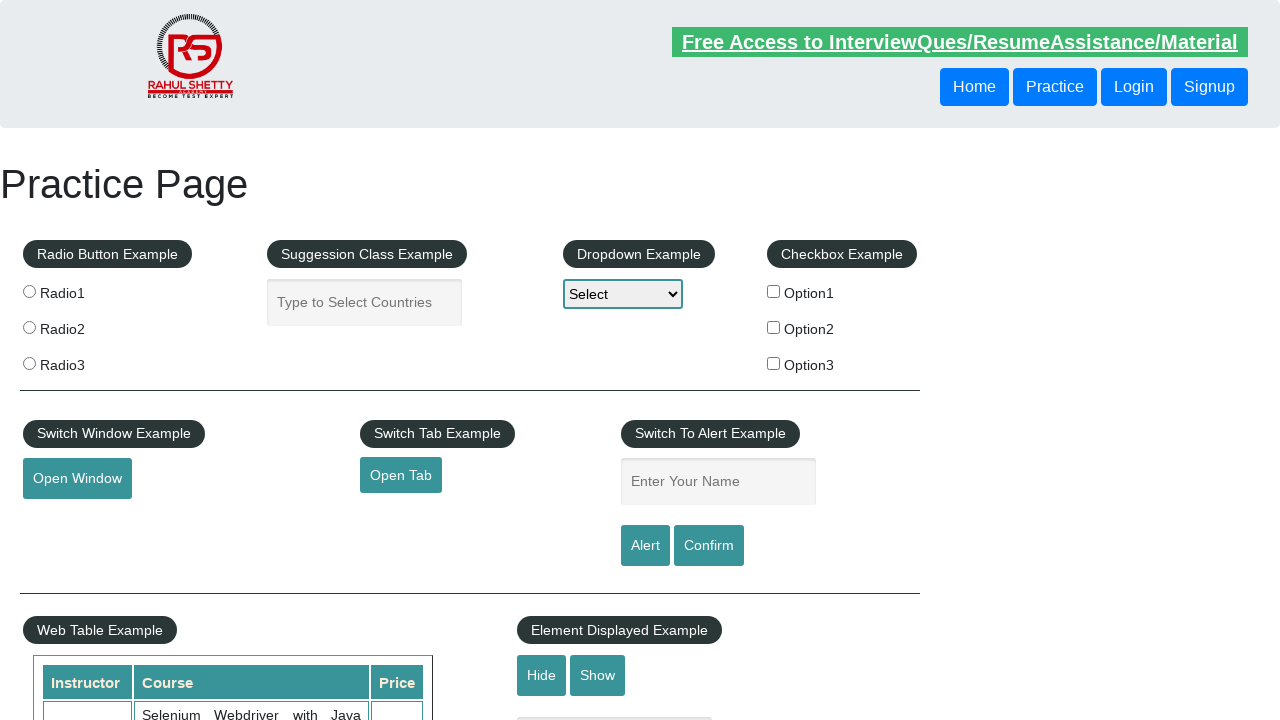

Navigated to URL in new tab: http://www.restapitutorial.com/
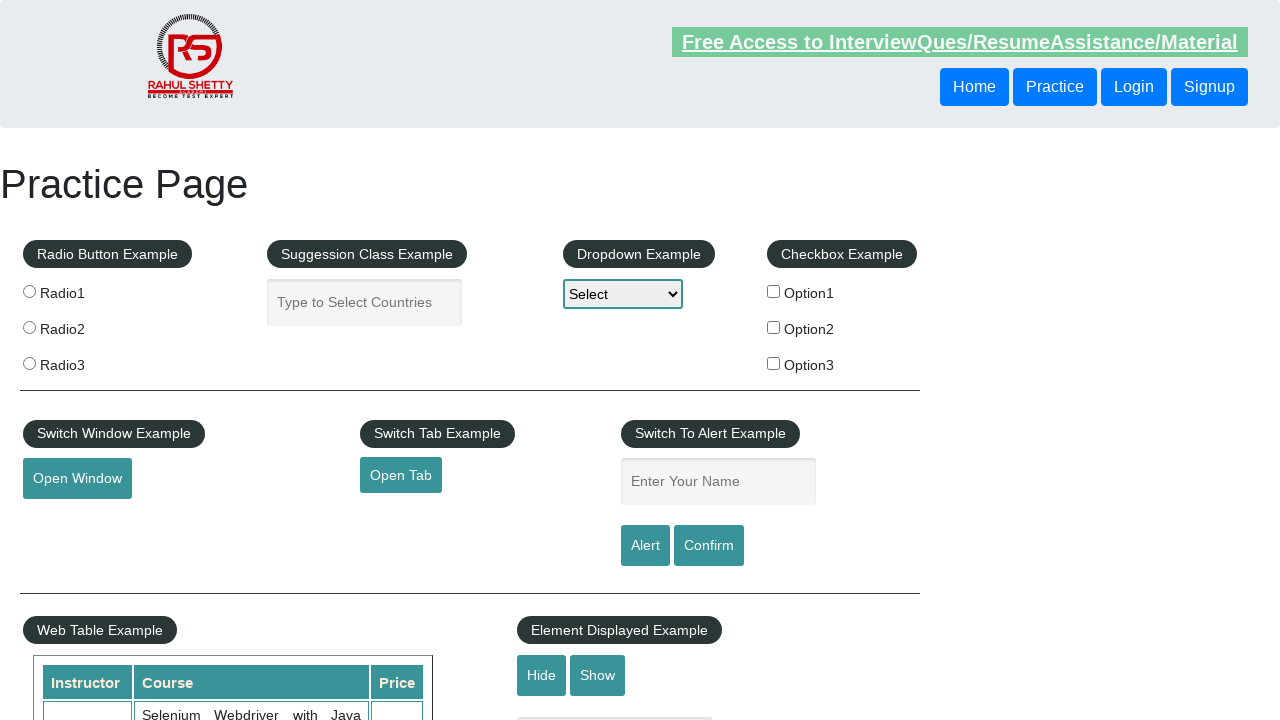

Retrieved title of new tab: REST API Tutorial
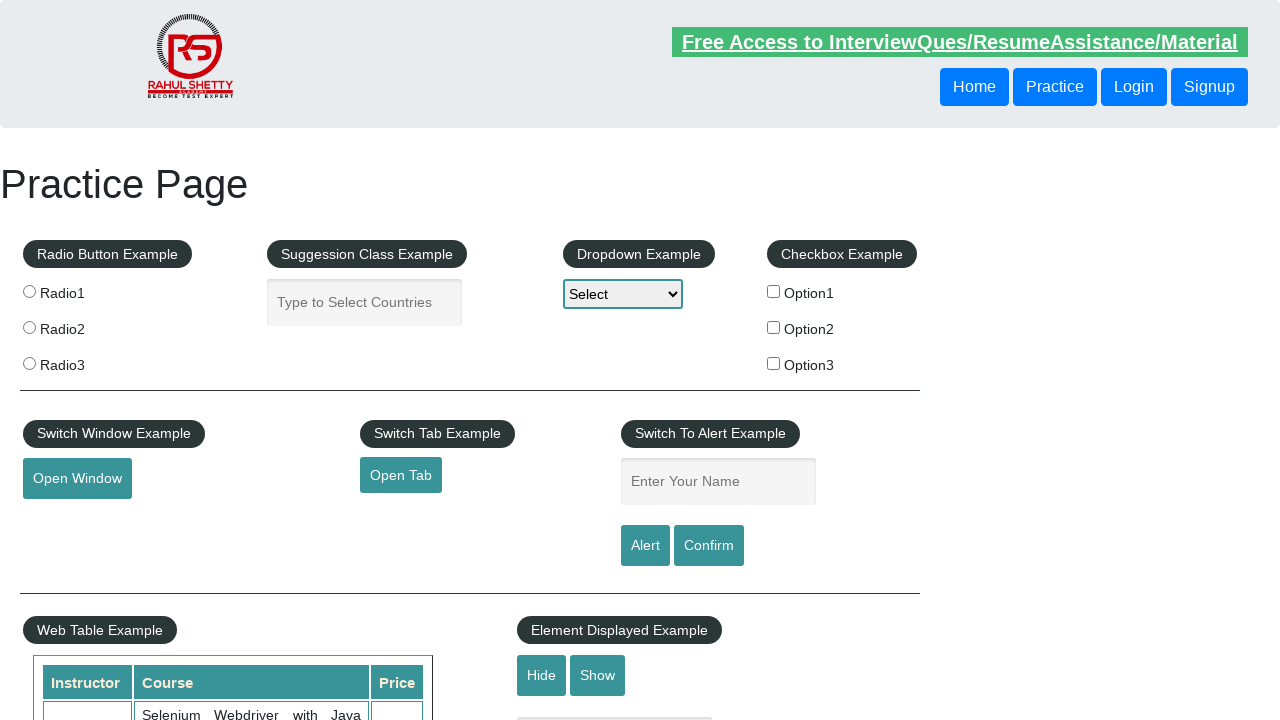

Retrieved href attribute from footer link 2: https://www.soapui.org/
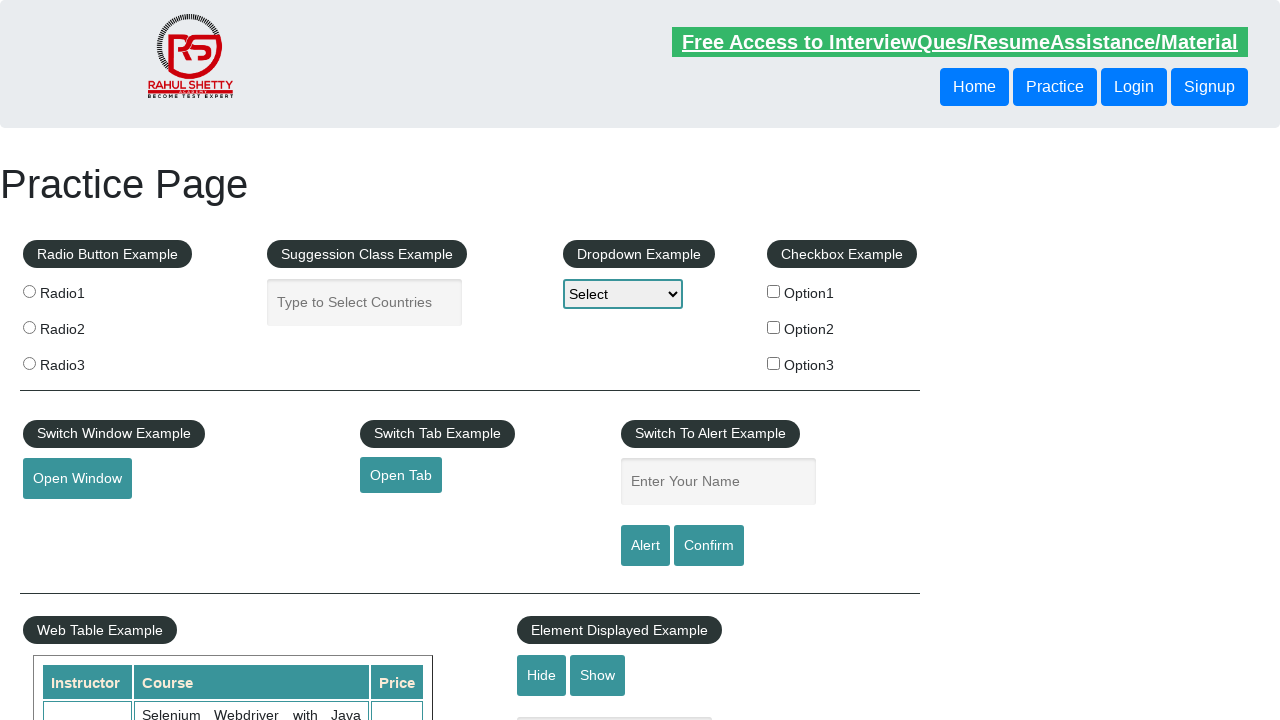

Created new browser tab
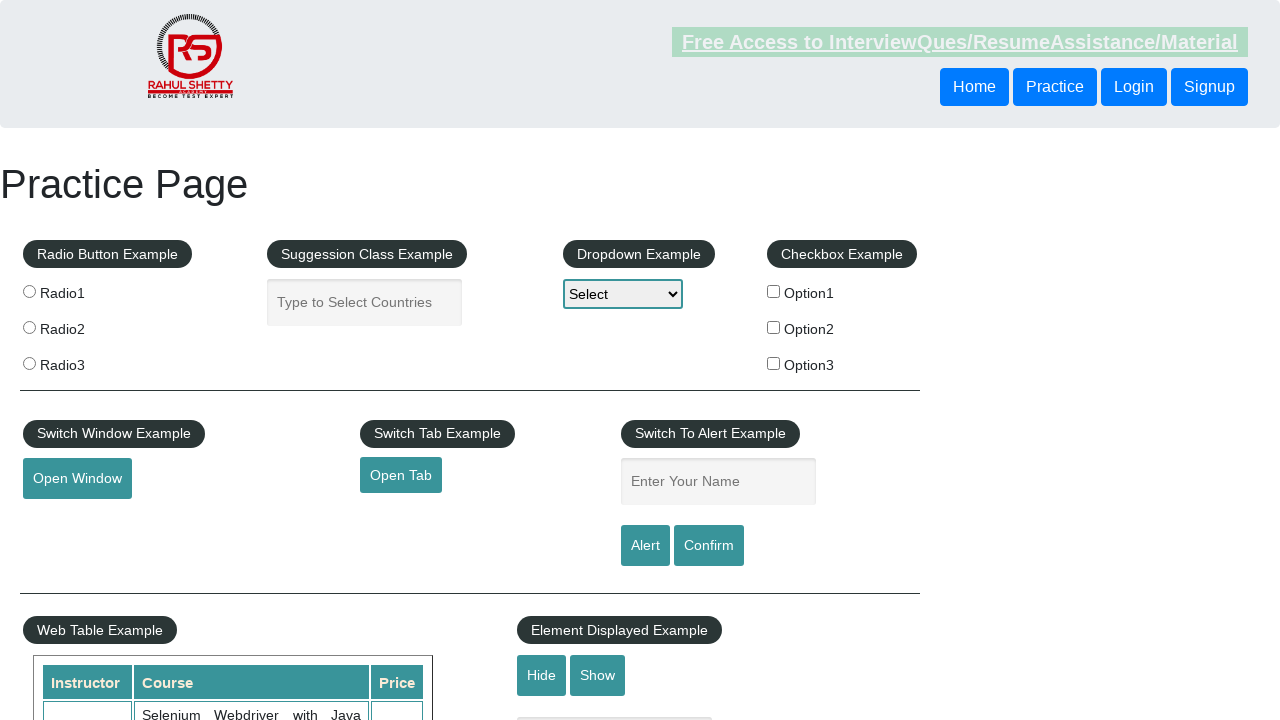

Navigated to URL in new tab: https://www.soapui.org/
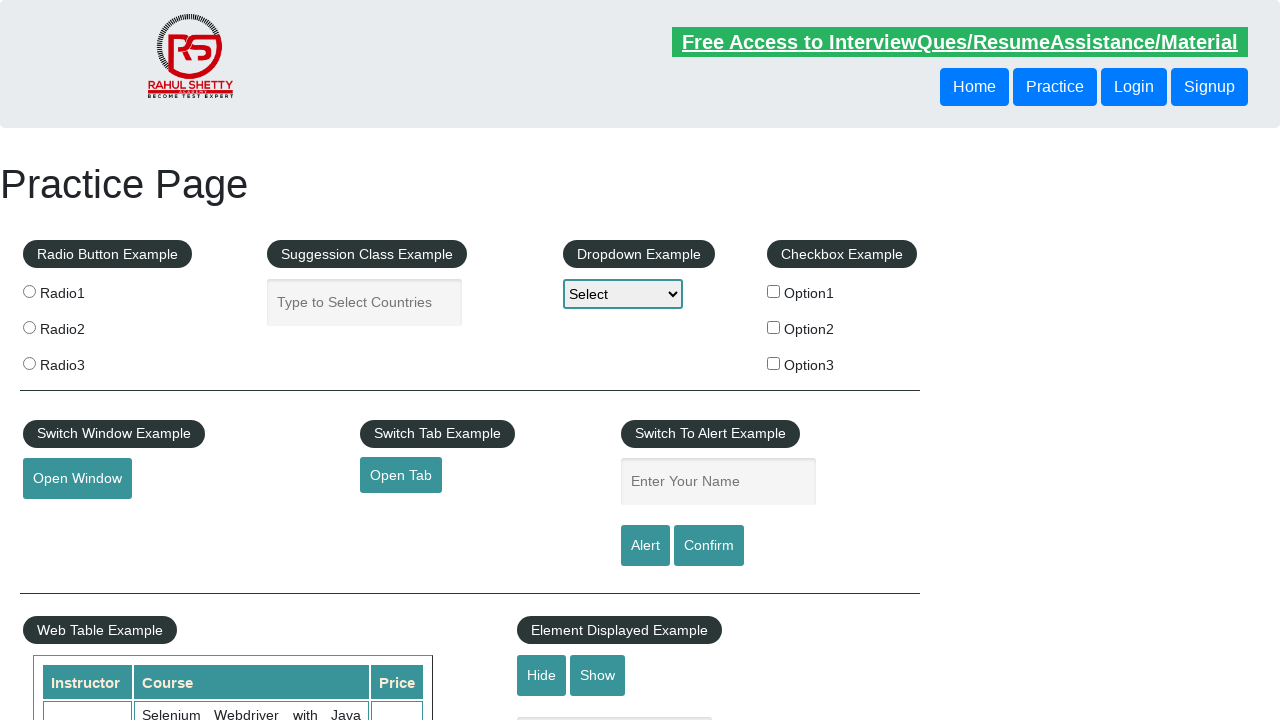

Retrieved title of new tab: The World’s Most Popular API Testing Tool | SoapUI
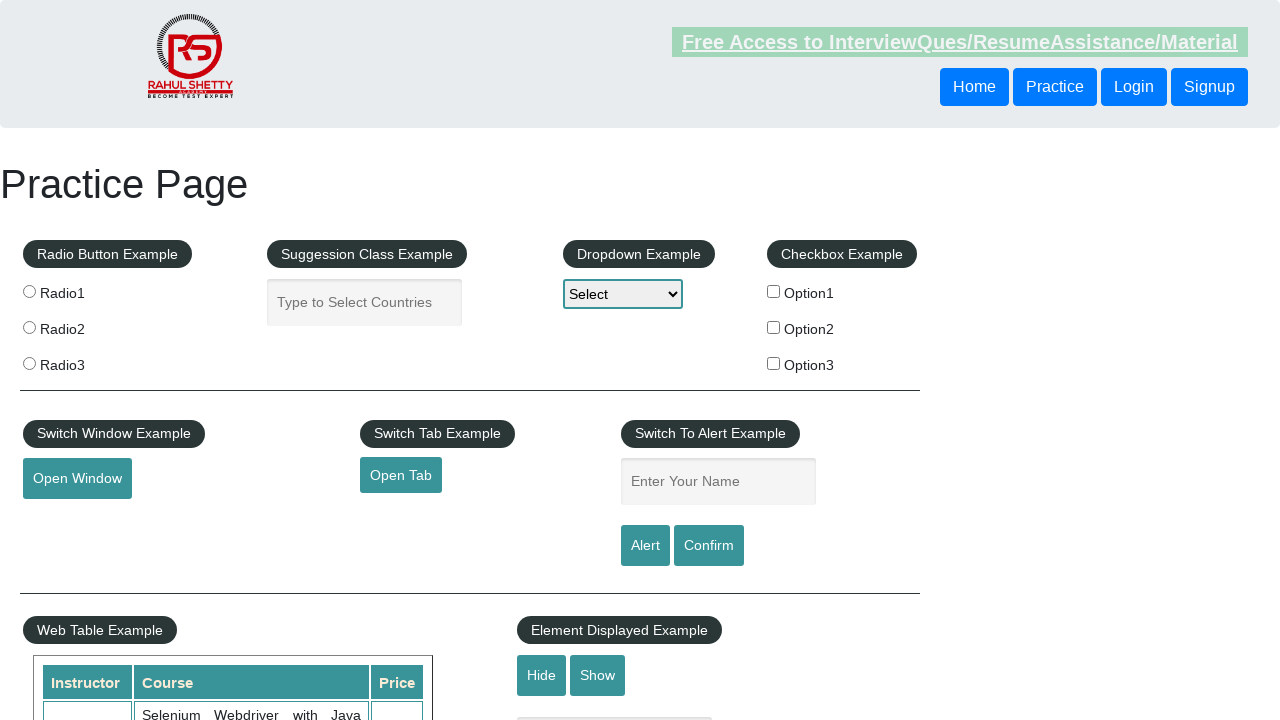

Retrieved href attribute from footer link 3: https://courses.rahulshettyacademy.com/p/appium-tutorial
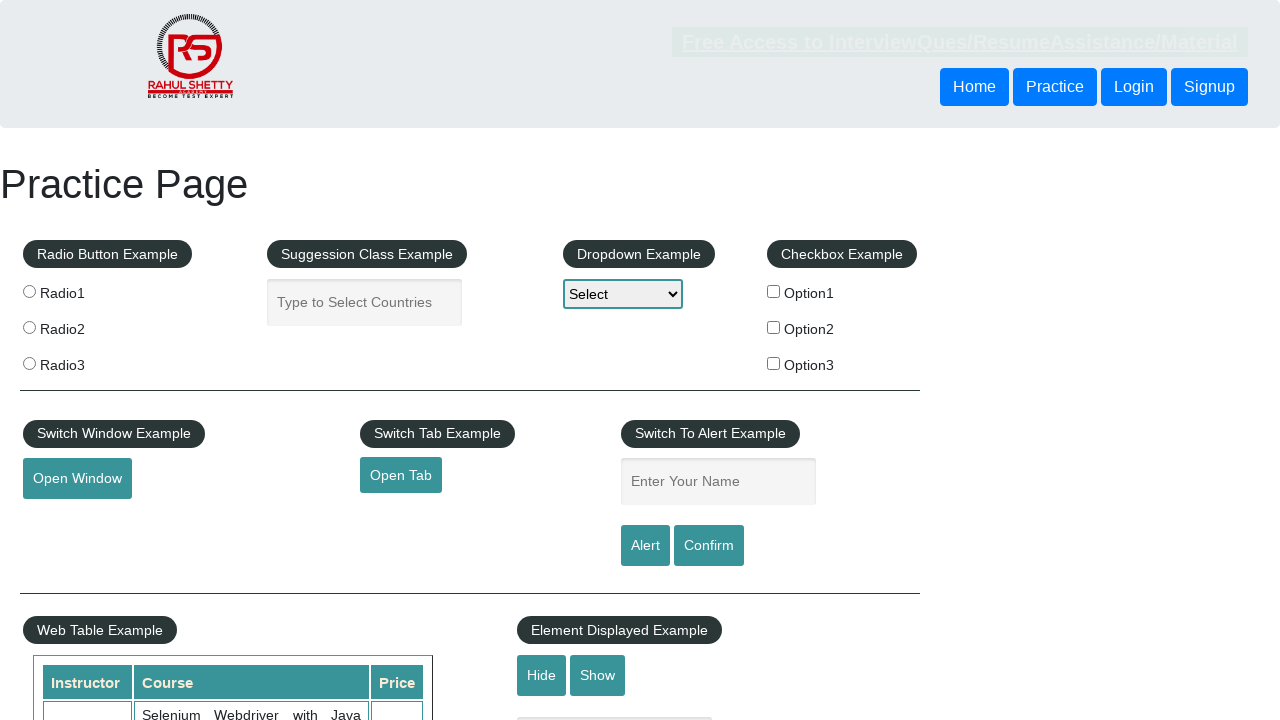

Created new browser tab
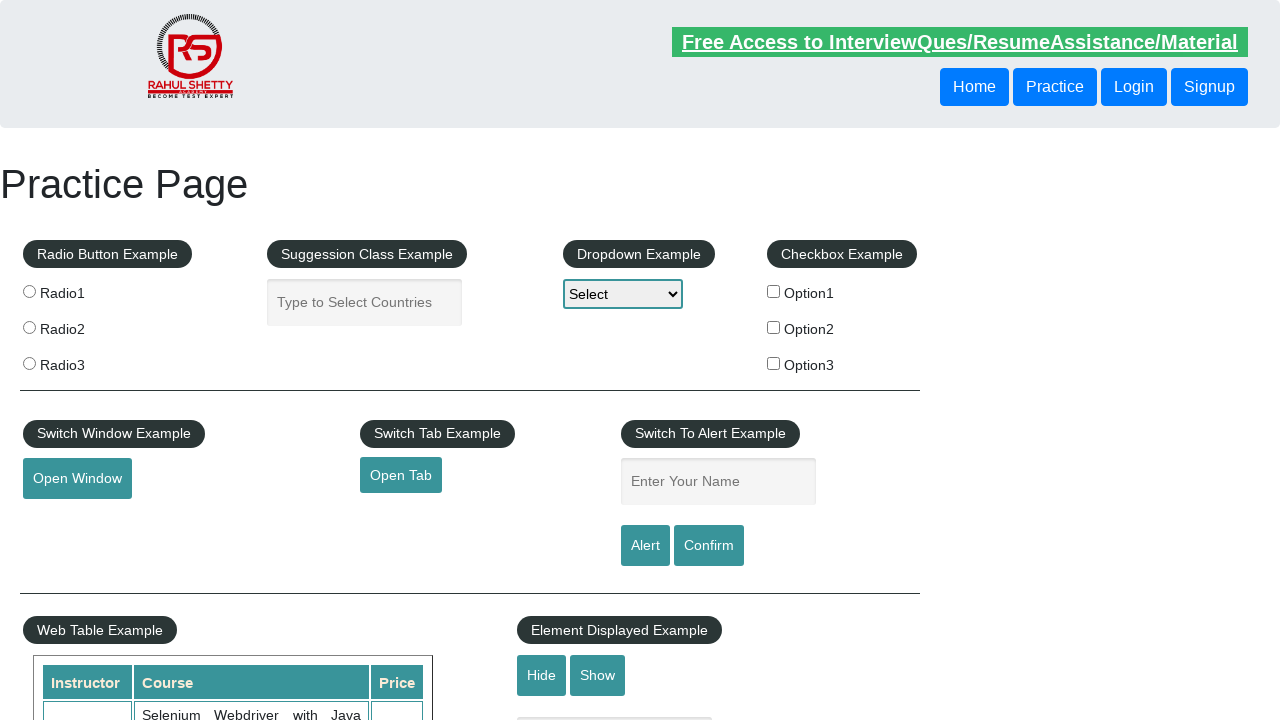

Navigated to URL in new tab: https://courses.rahulshettyacademy.com/p/appium-tutorial
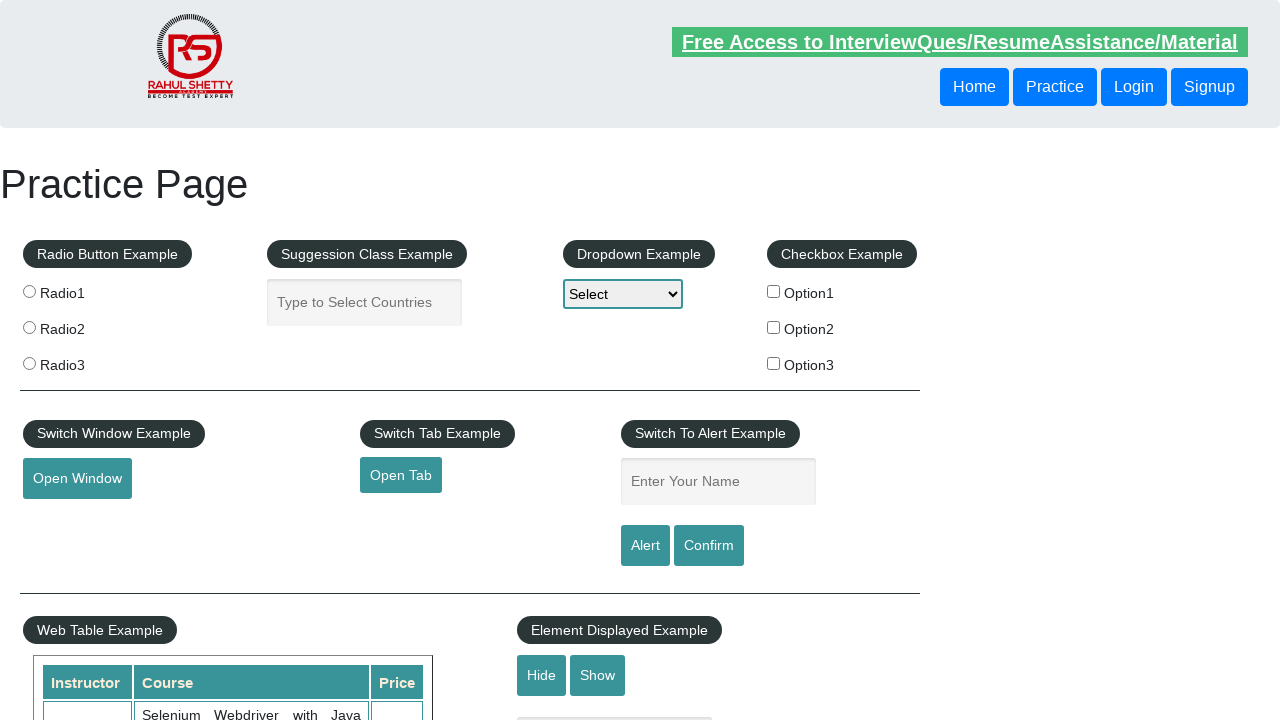

Retrieved title of new tab: Appium tutorial for Mobile Apps testing | RahulShetty Academy | Rahul
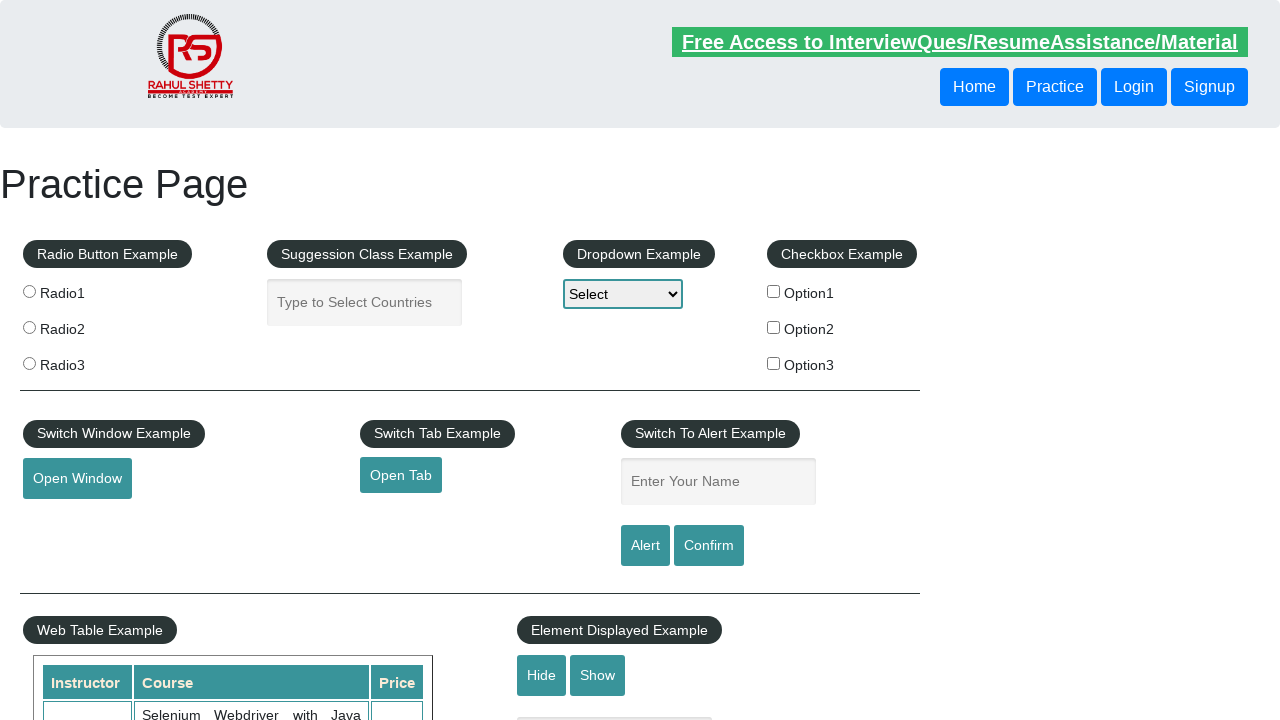

Retrieved href attribute from footer link 4: https://jmeter.apache.org/
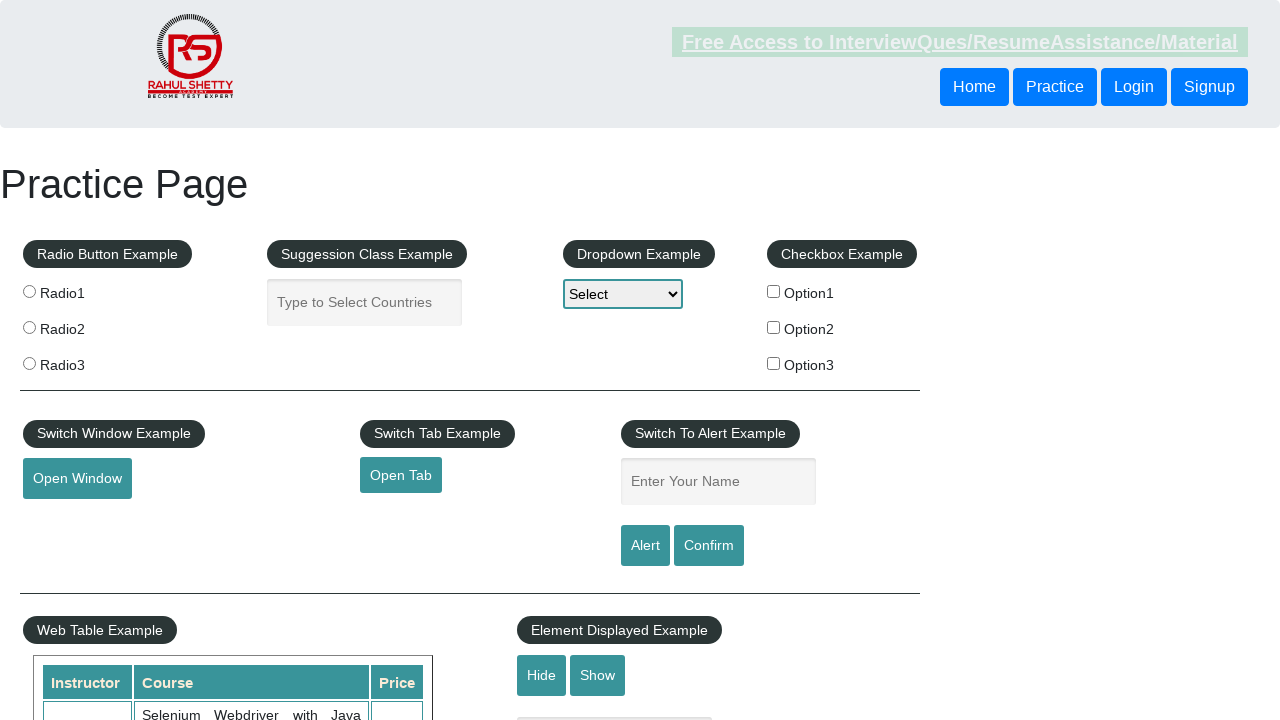

Created new browser tab
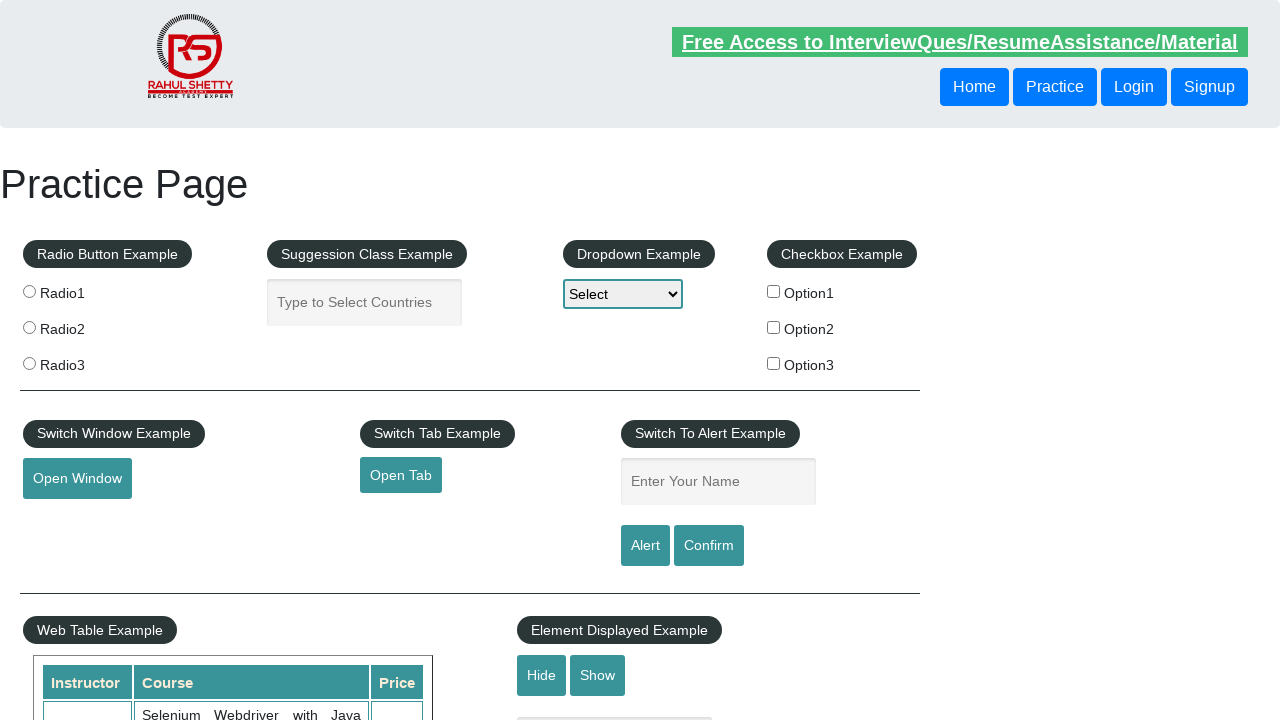

Navigated to URL in new tab: https://jmeter.apache.org/
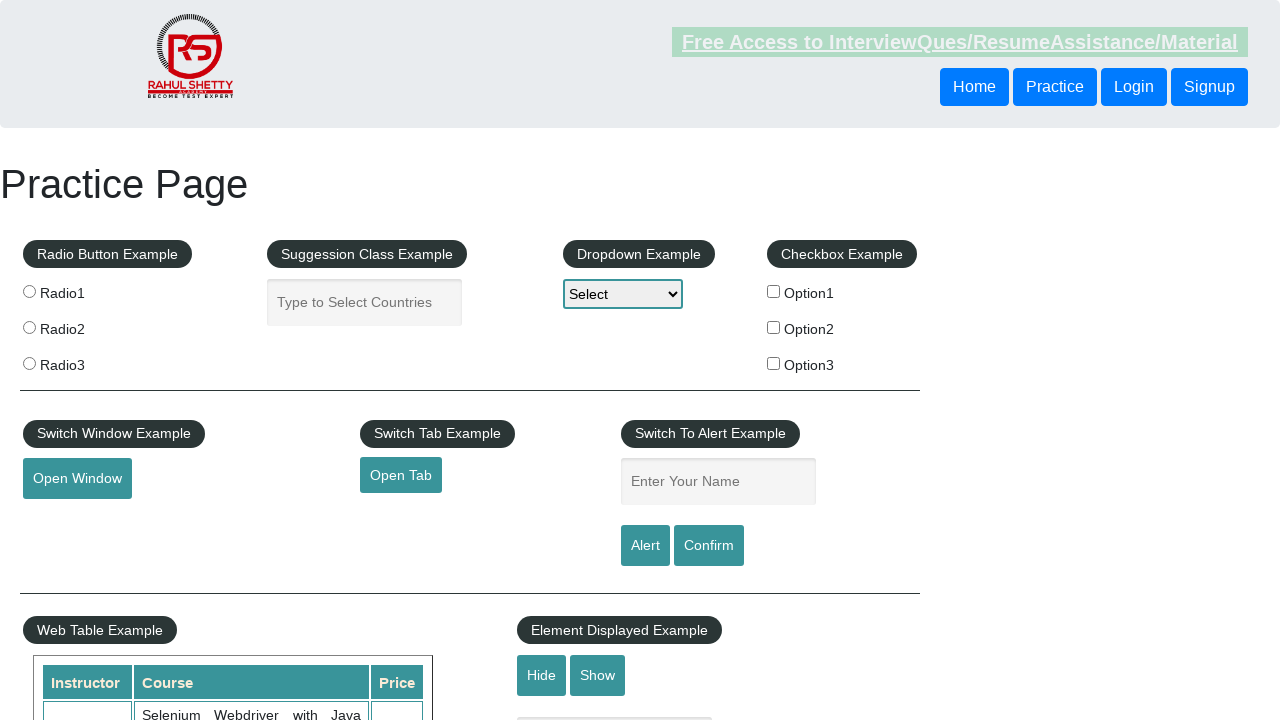

Retrieved title of new tab: Apache JMeter - Apache JMeter™
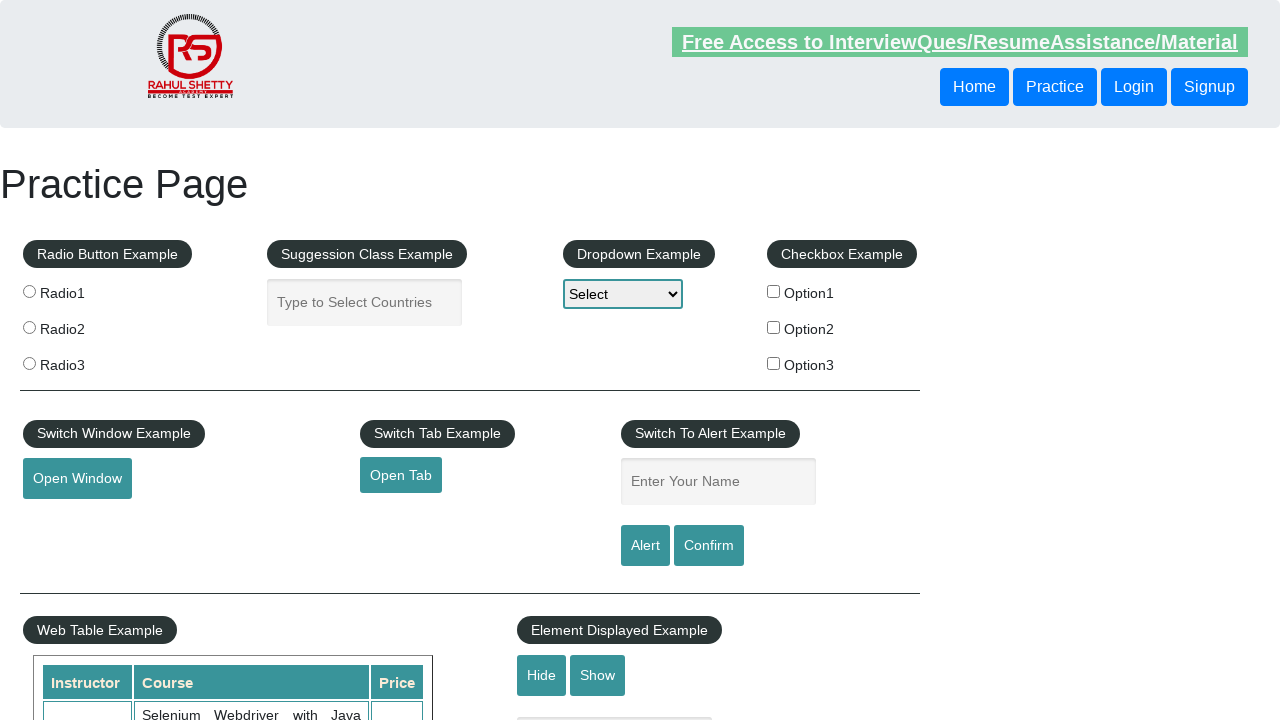

Retrieved all open pages/tabs - Total: 5
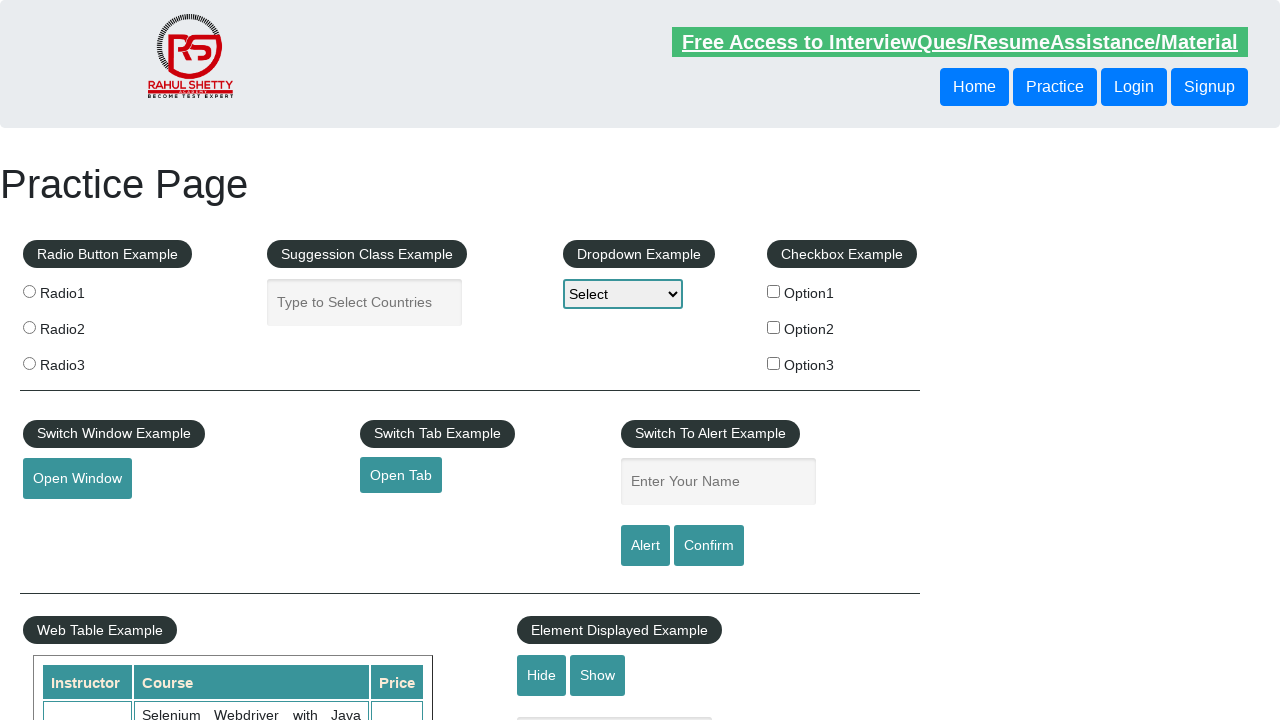

Verified page tab title: Practice Page
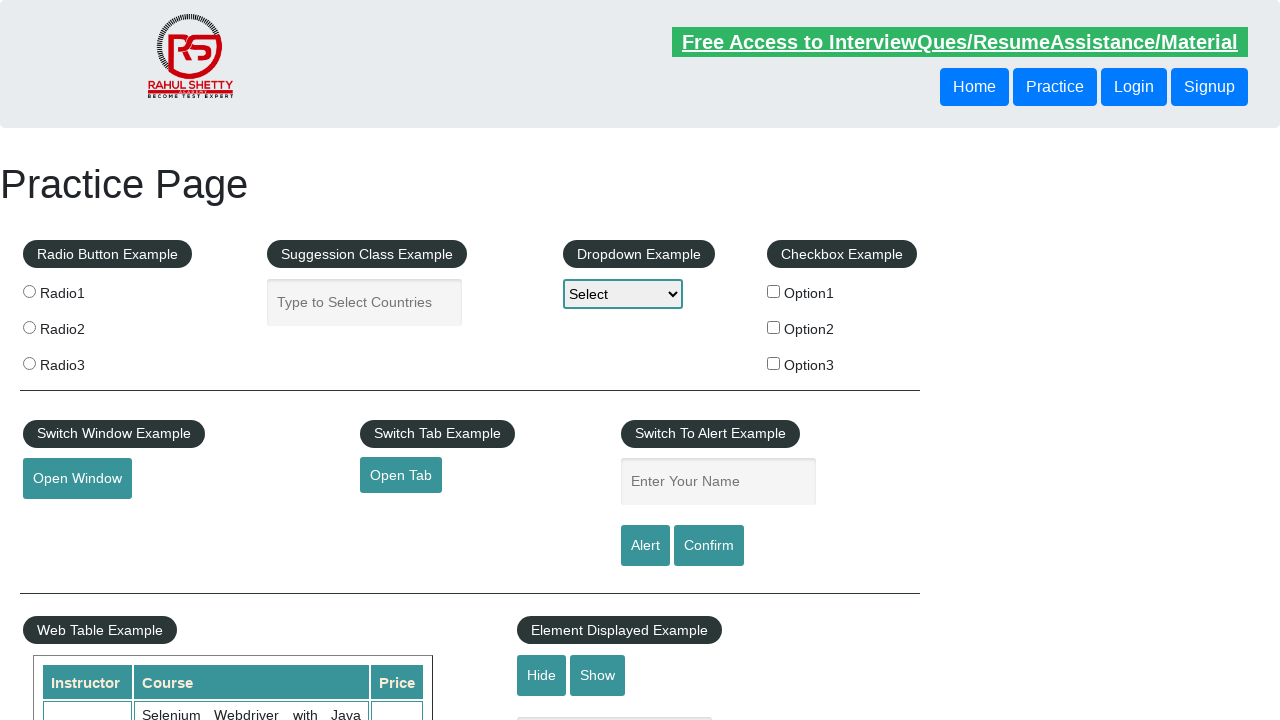

Verified page tab title: REST API Tutorial
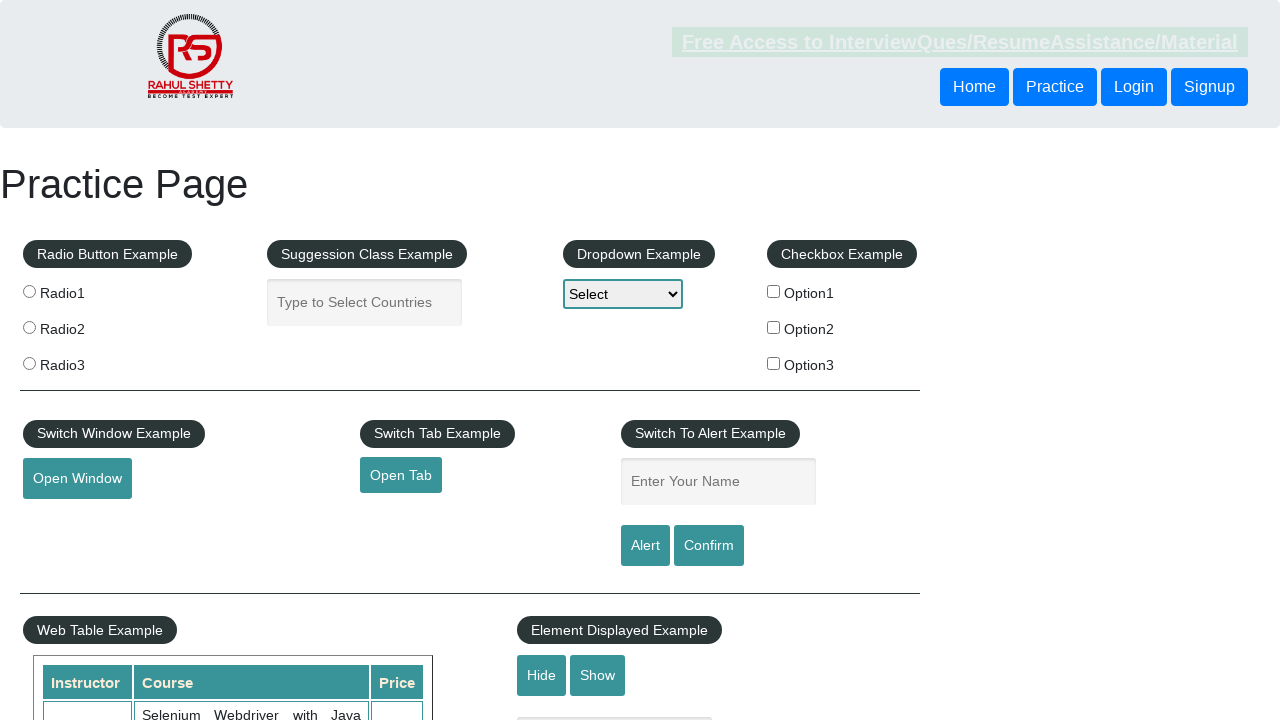

Verified page tab title: The World’s Most Popular API Testing Tool | SoapUI
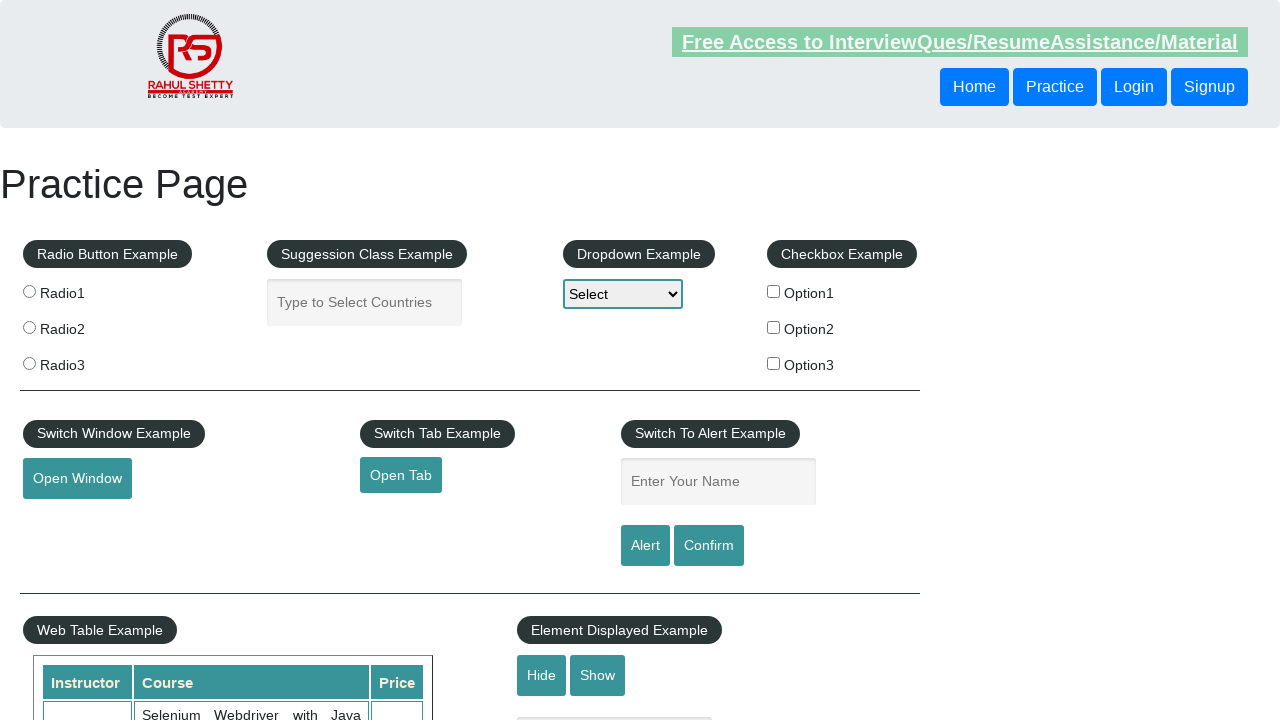

Verified page tab title: Appium tutorial for Mobile Apps testing | RahulShetty Academy | Rahul
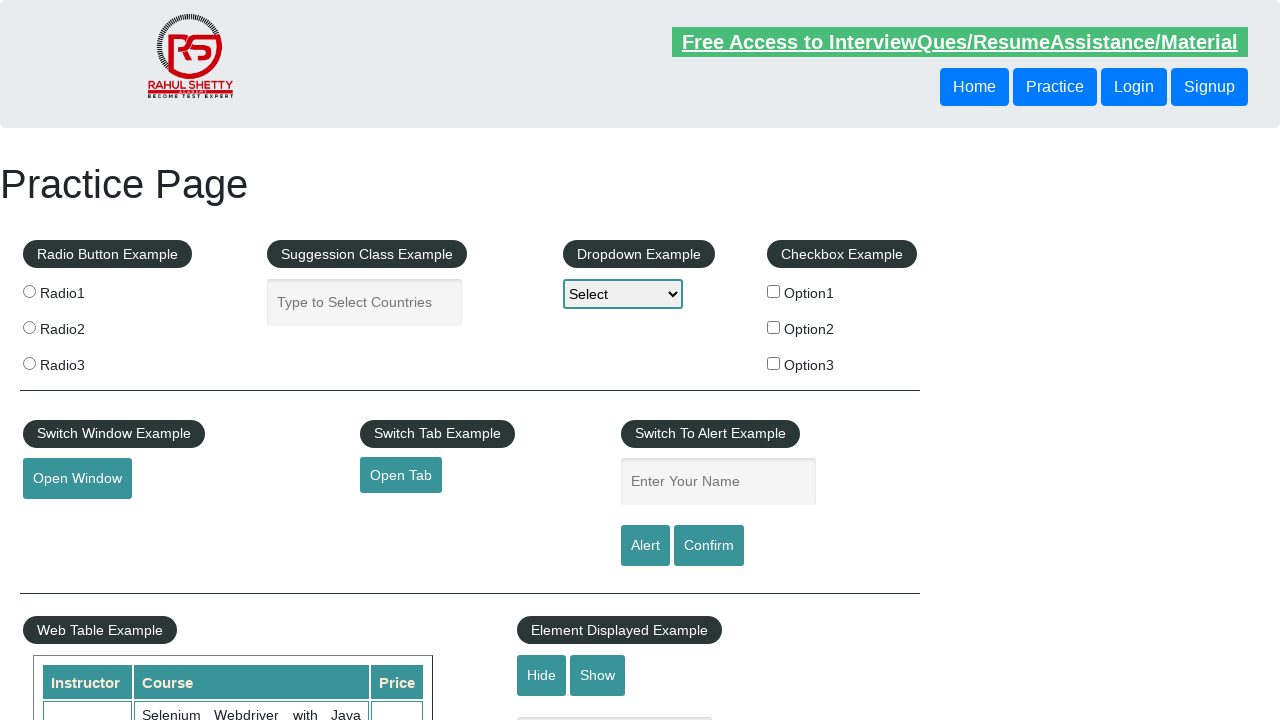

Verified page tab title: Apache JMeter - Apache JMeter™
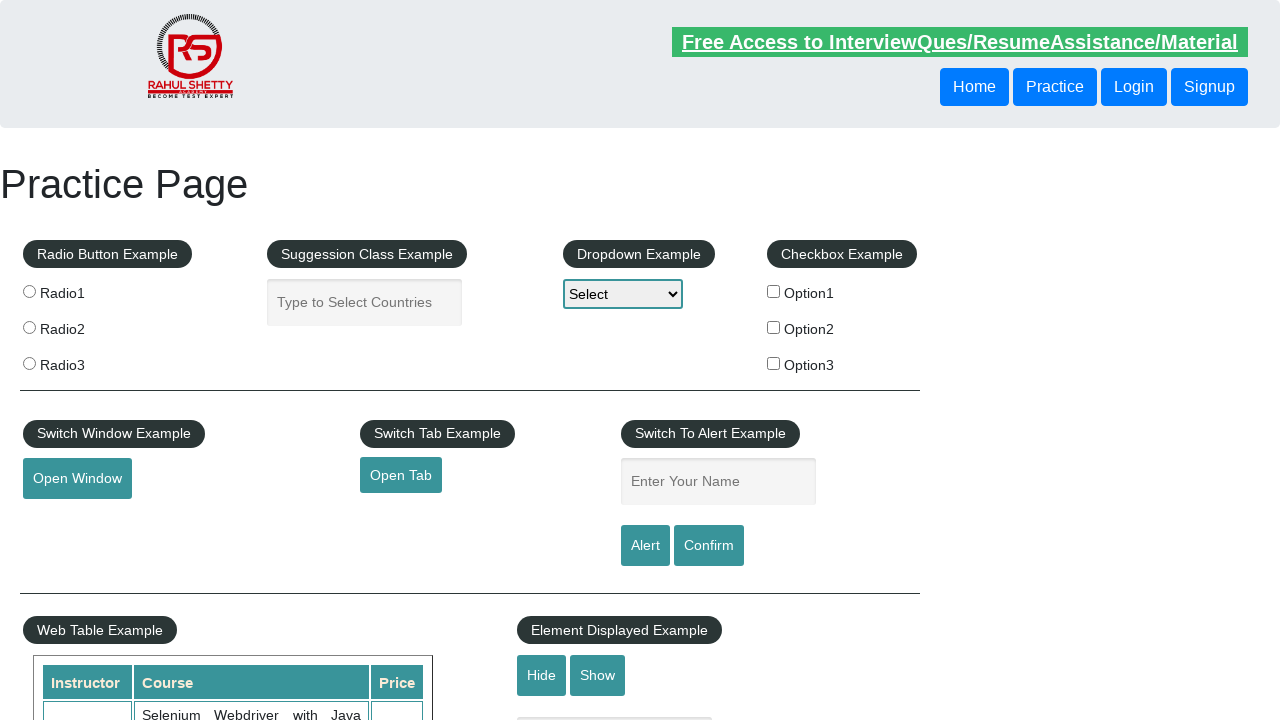

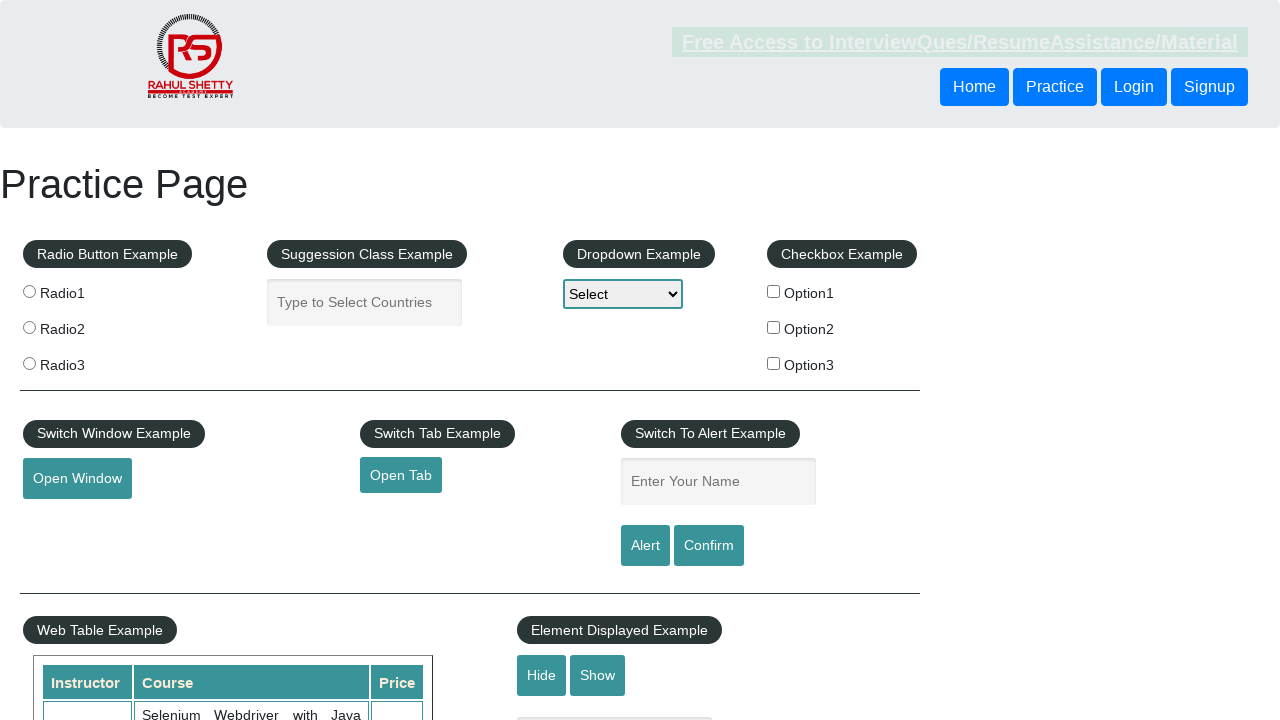